Navigates to Fast.com speed test website and clicks the "Show more info" link to display additional network speed details

Starting URL: https://fast.com/

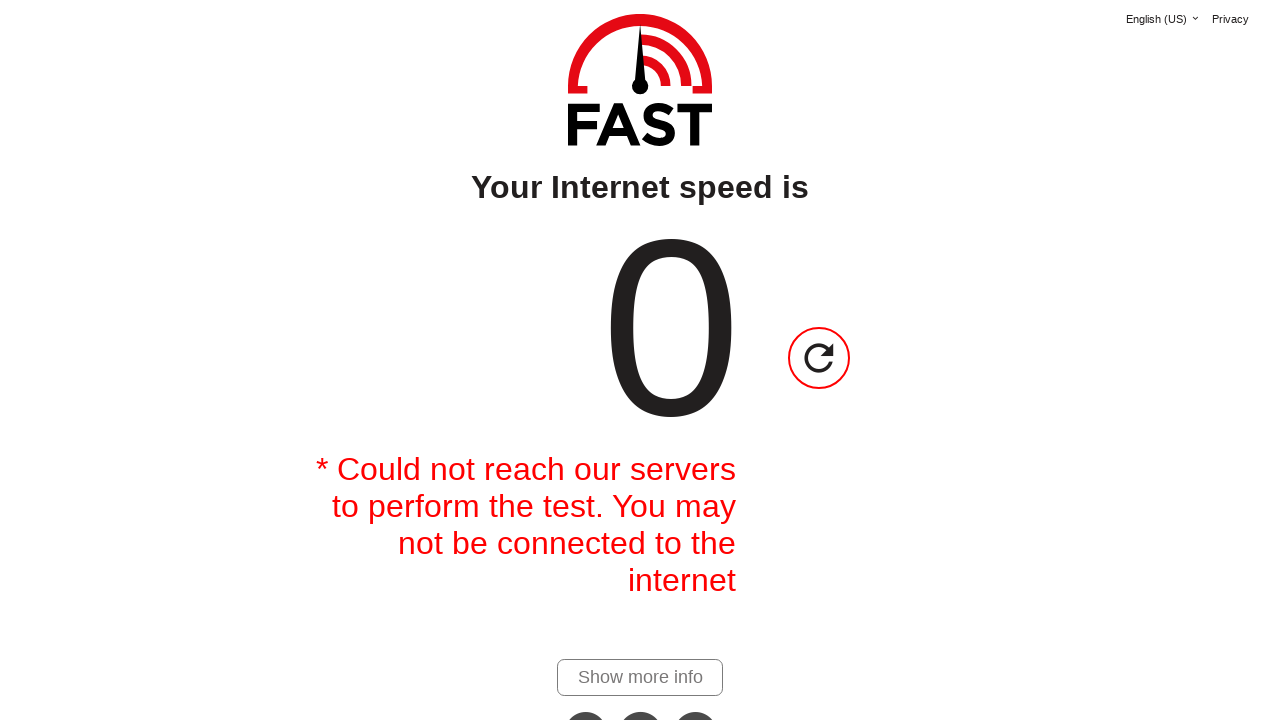

Waited for 'Show more info' link to become visible after speed test completion
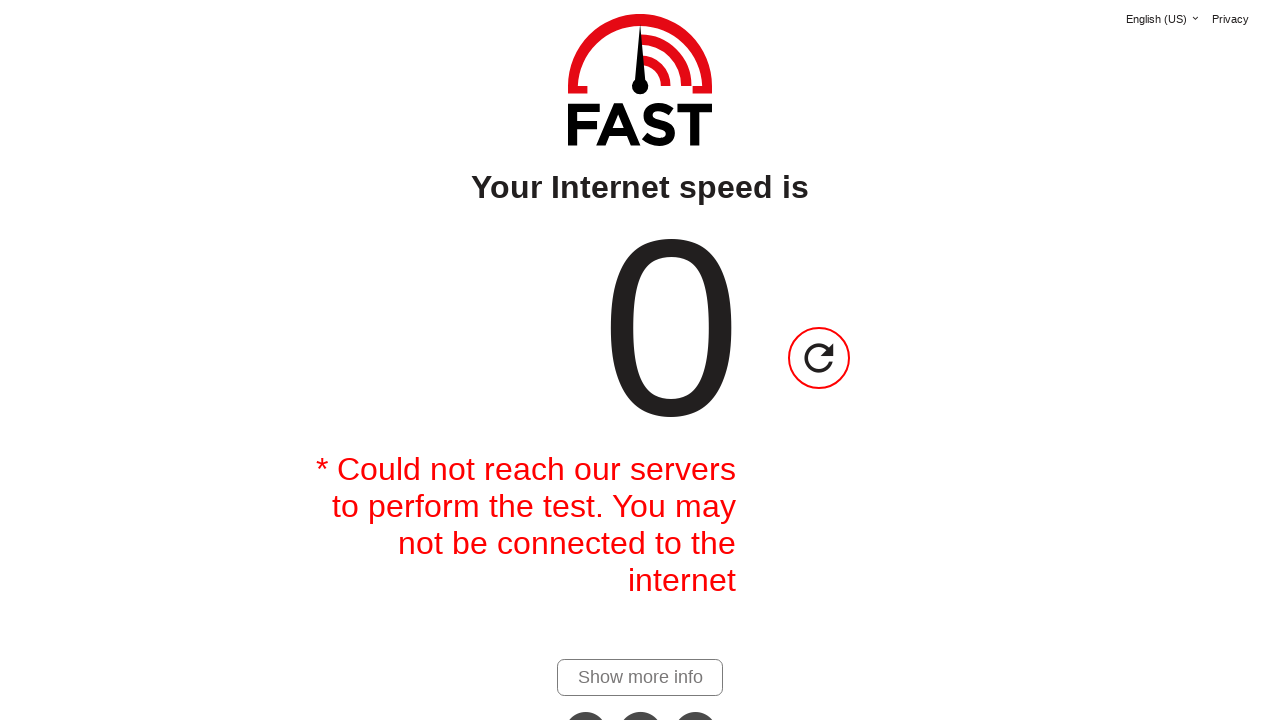

Clicked 'Show more info' link to display additional network speed details at (640, 677) on text=Show more info
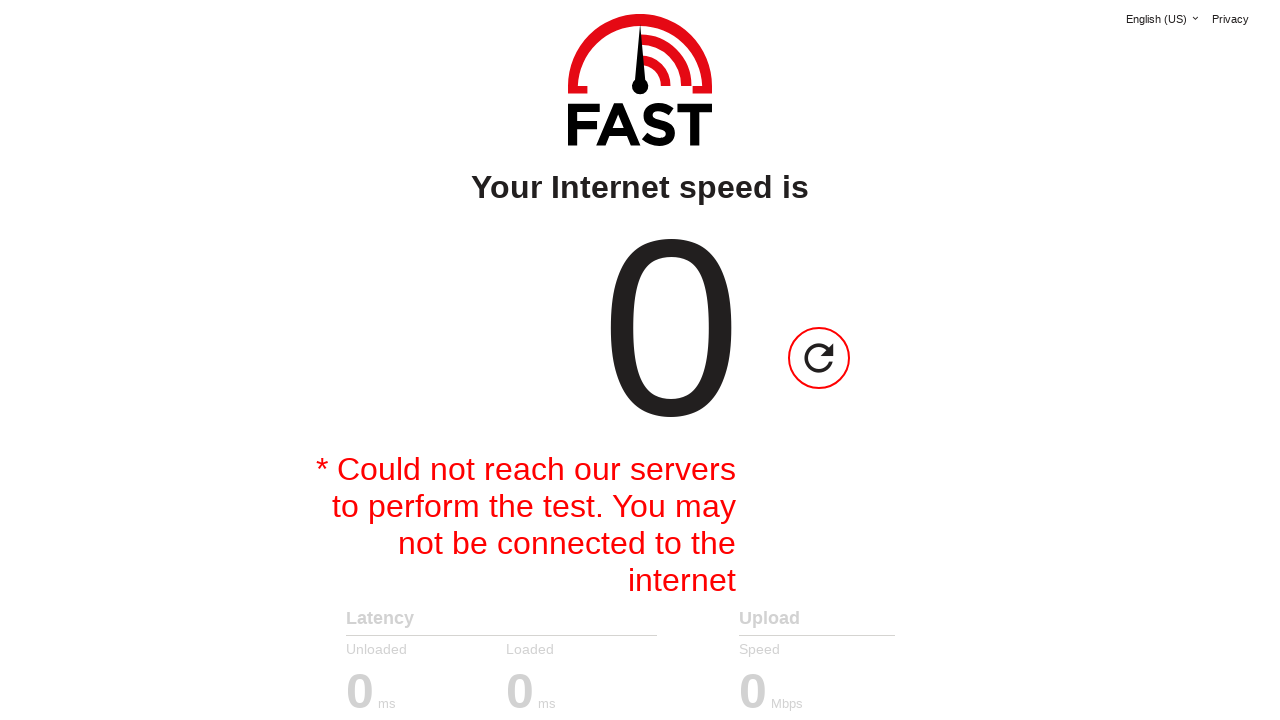

Waited 2 seconds to see expanded network information
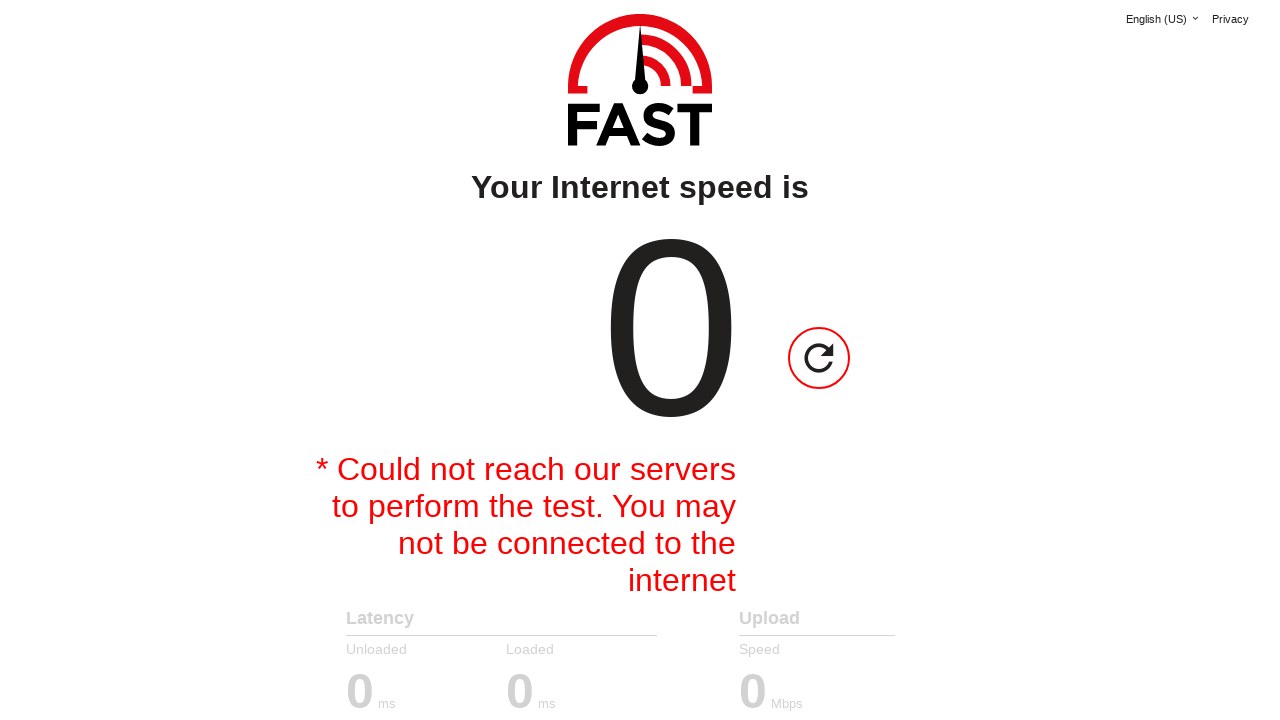

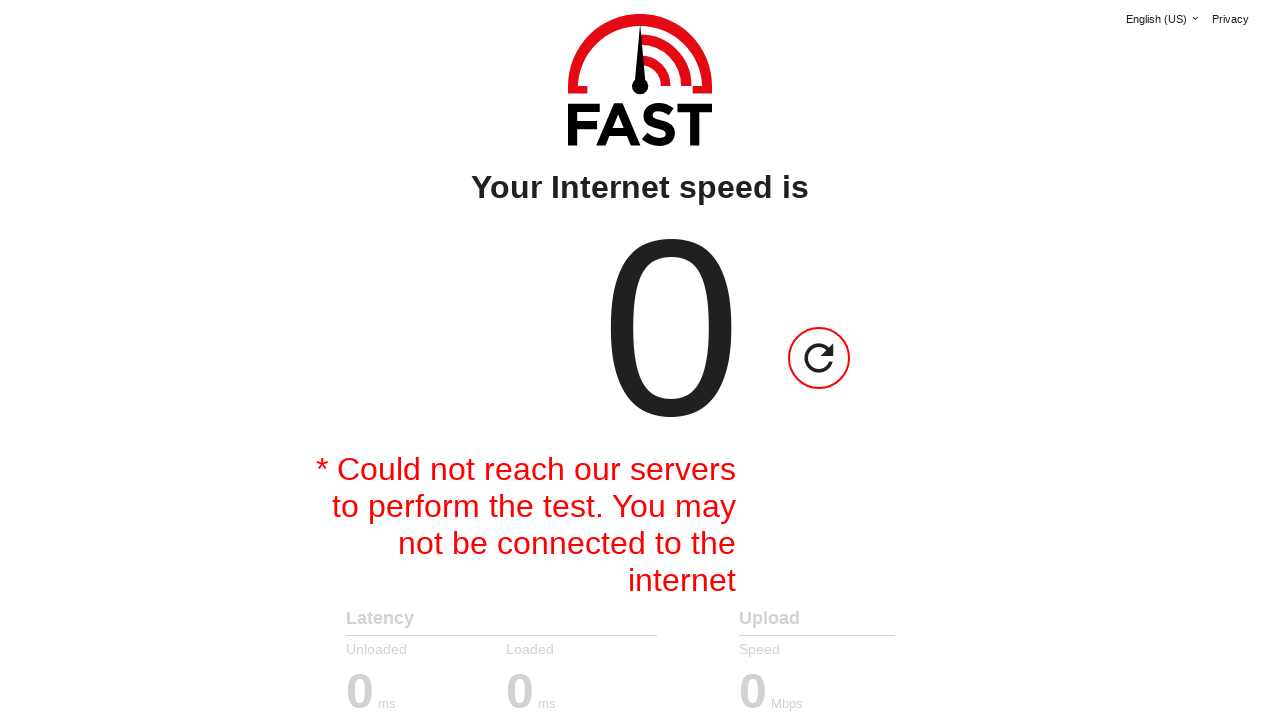